Tests dropdown selection using Playwright's select_option method to choose "Option 1" by text, then verifies the selection was made correctly.

Starting URL: https://the-internet.herokuapp.com/dropdown

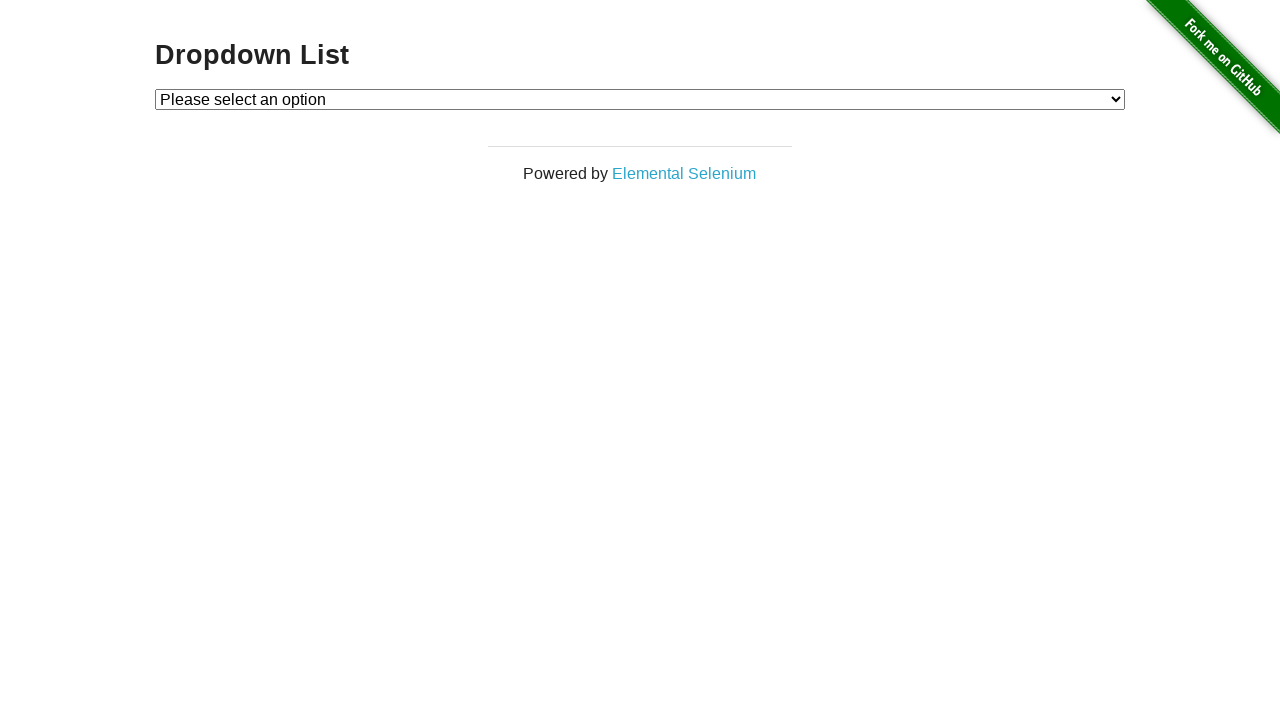

Selected 'Option 1' from dropdown using select_option method on #dropdown
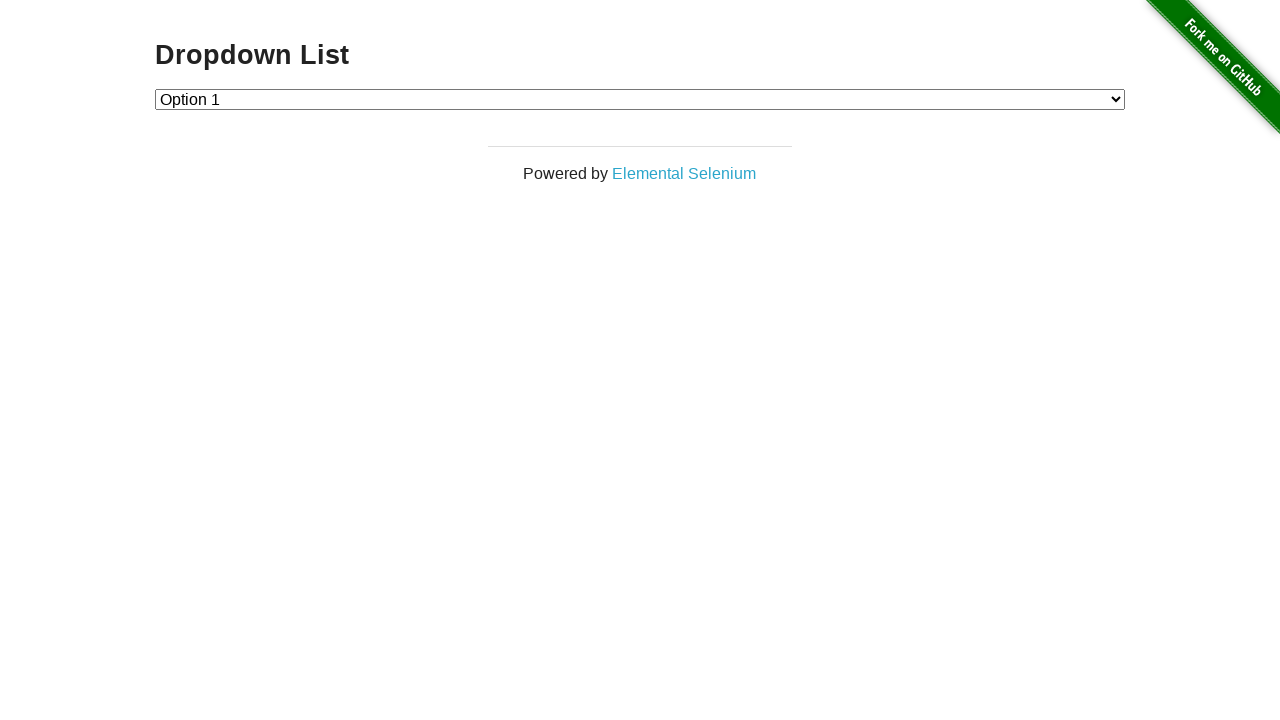

Retrieved text content of selected dropdown option
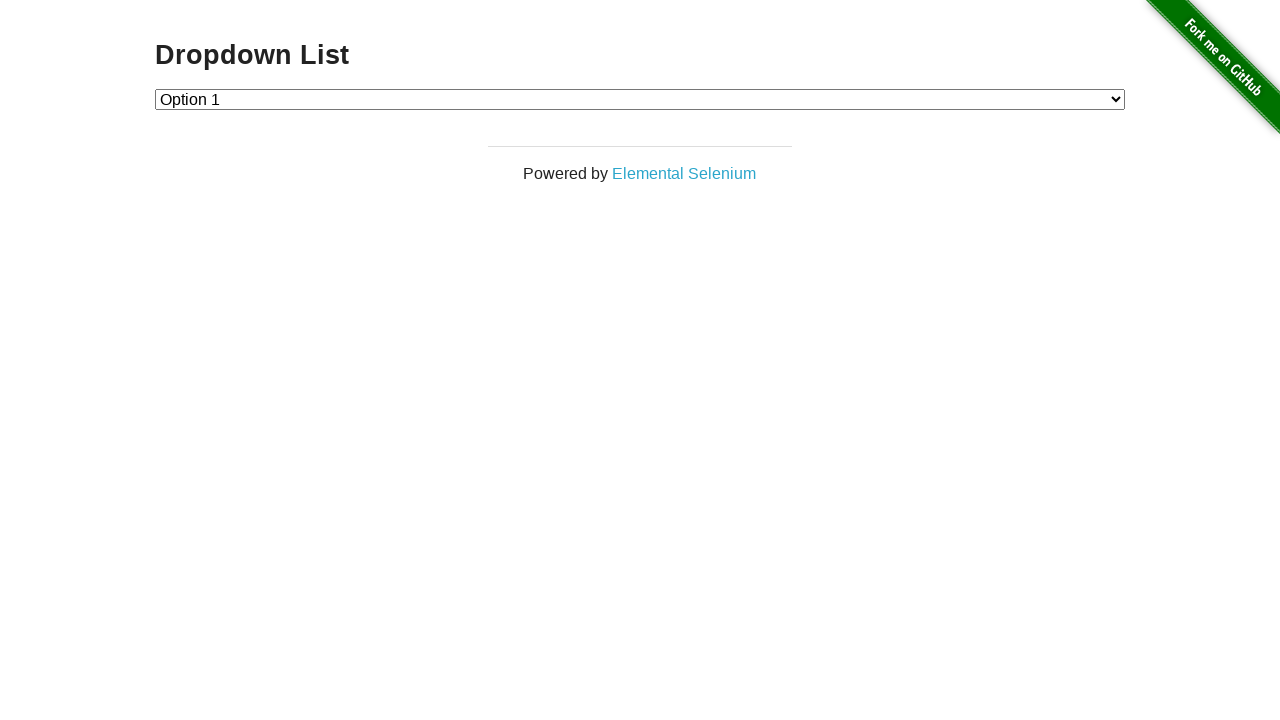

Verified that 'Option 1' is correctly selected in dropdown
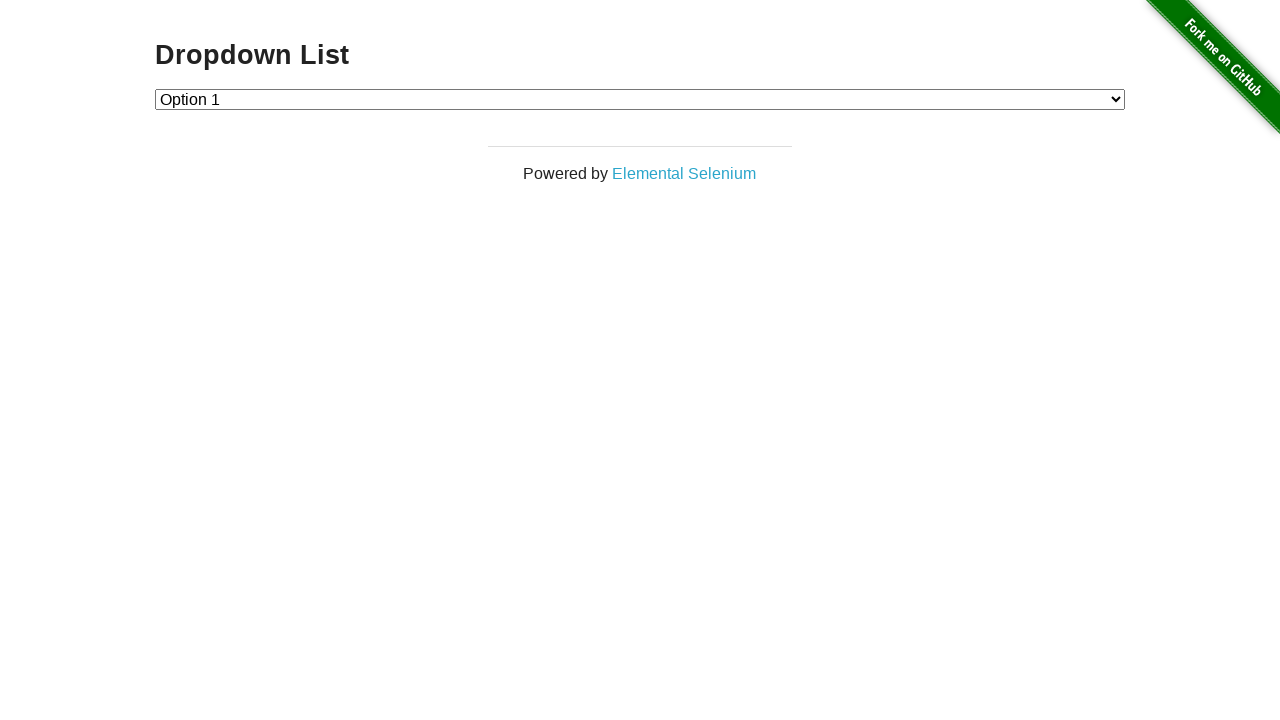

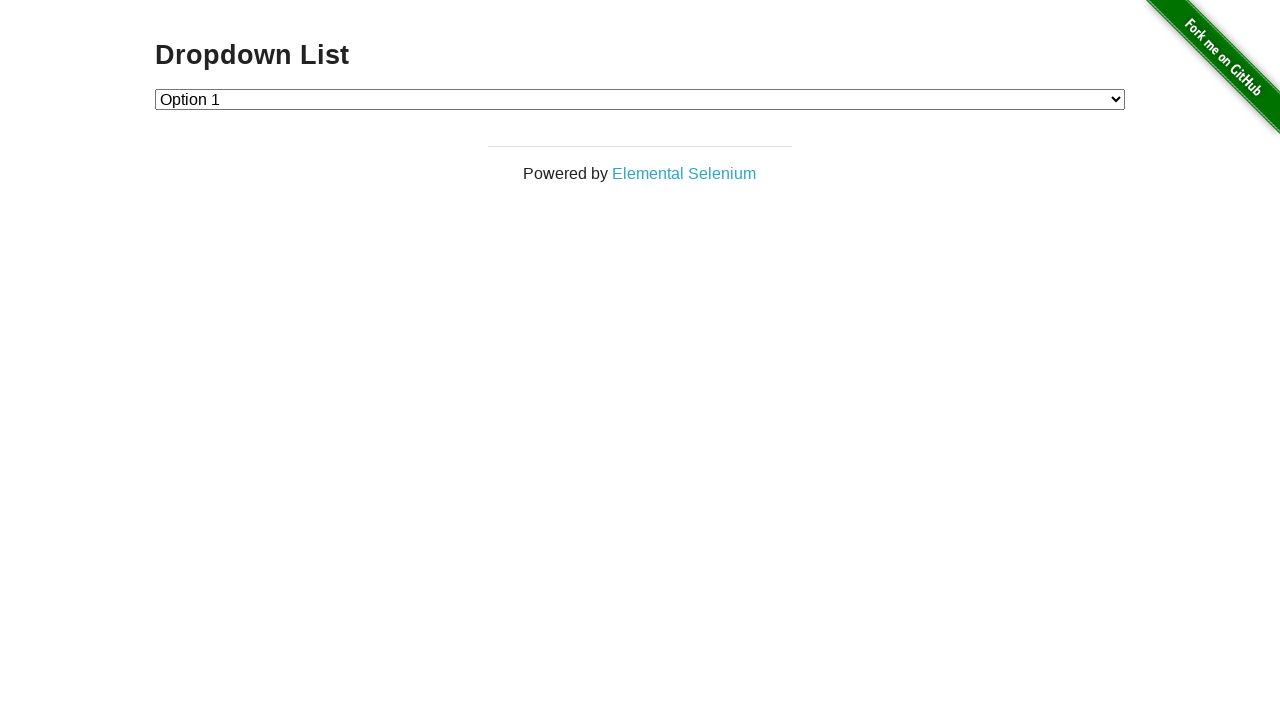